Tests that entering a valid number (60) with a non-perfect square root shows an alert with the correct calculation and no error

Starting URL: https://uljanovs.github.io/site/tasks/enter_a_number

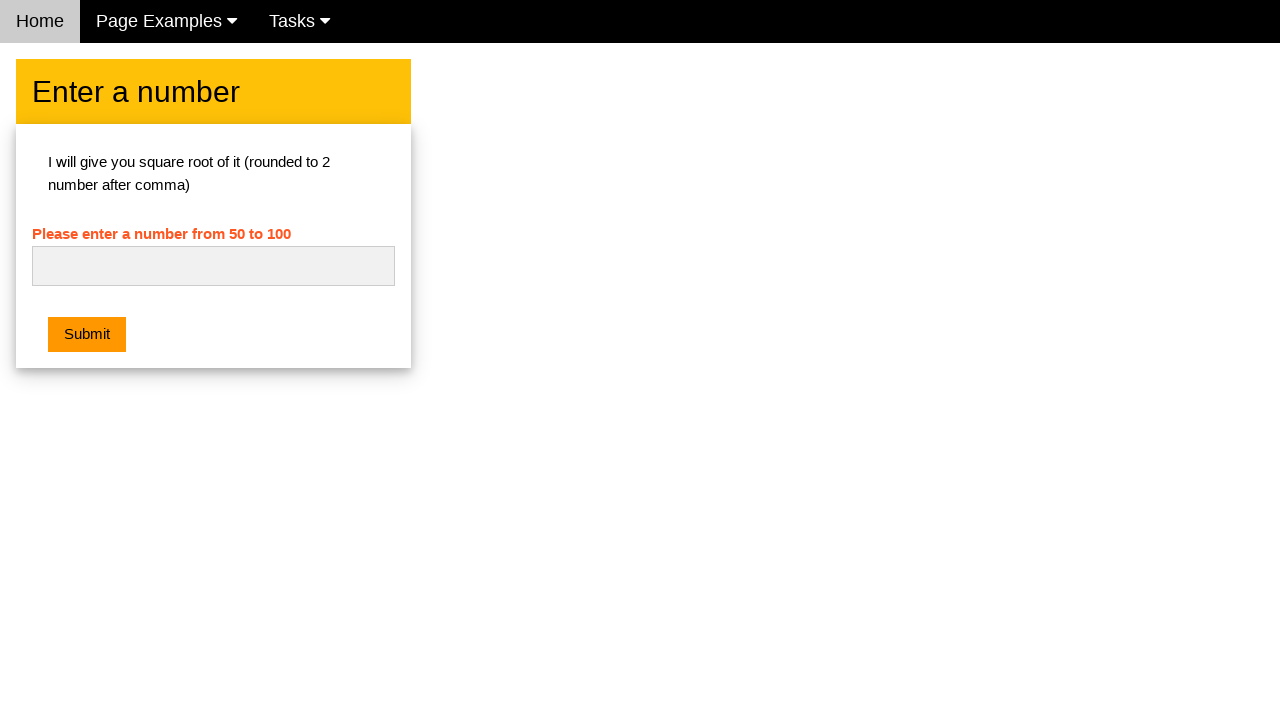

Set up dialog handler to accept alerts
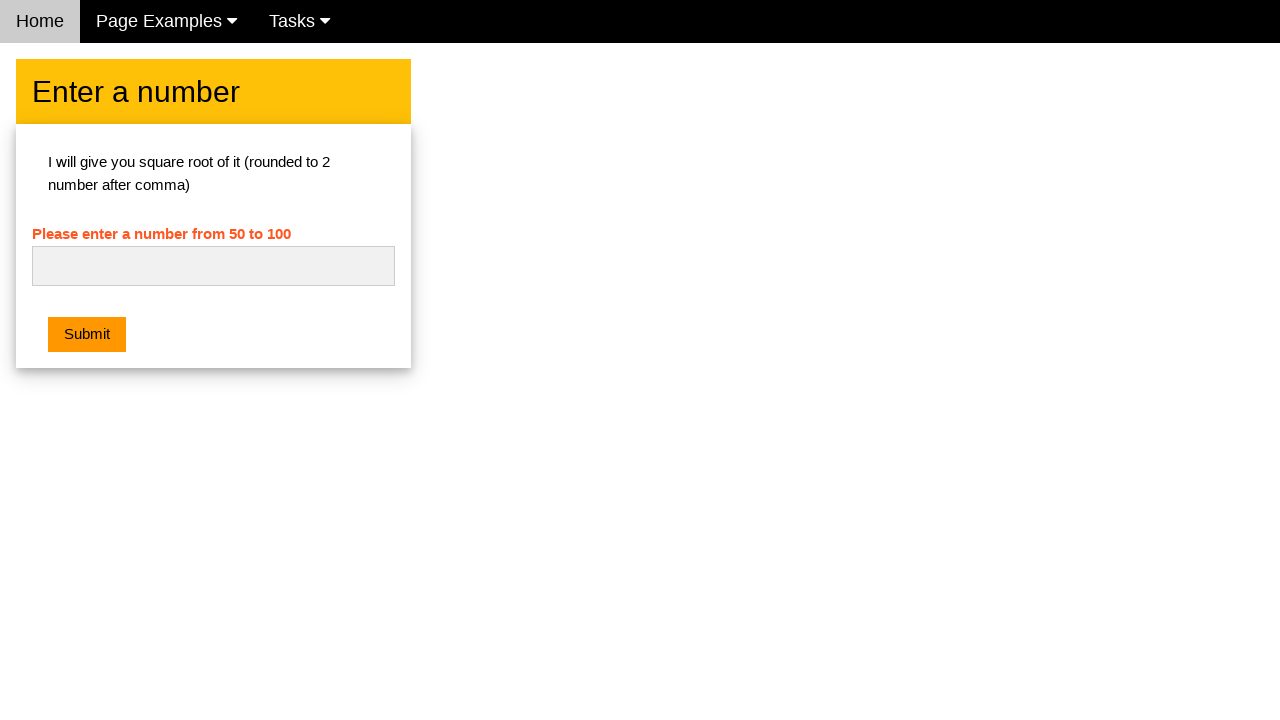

Entered number 60 into the input field on #numb
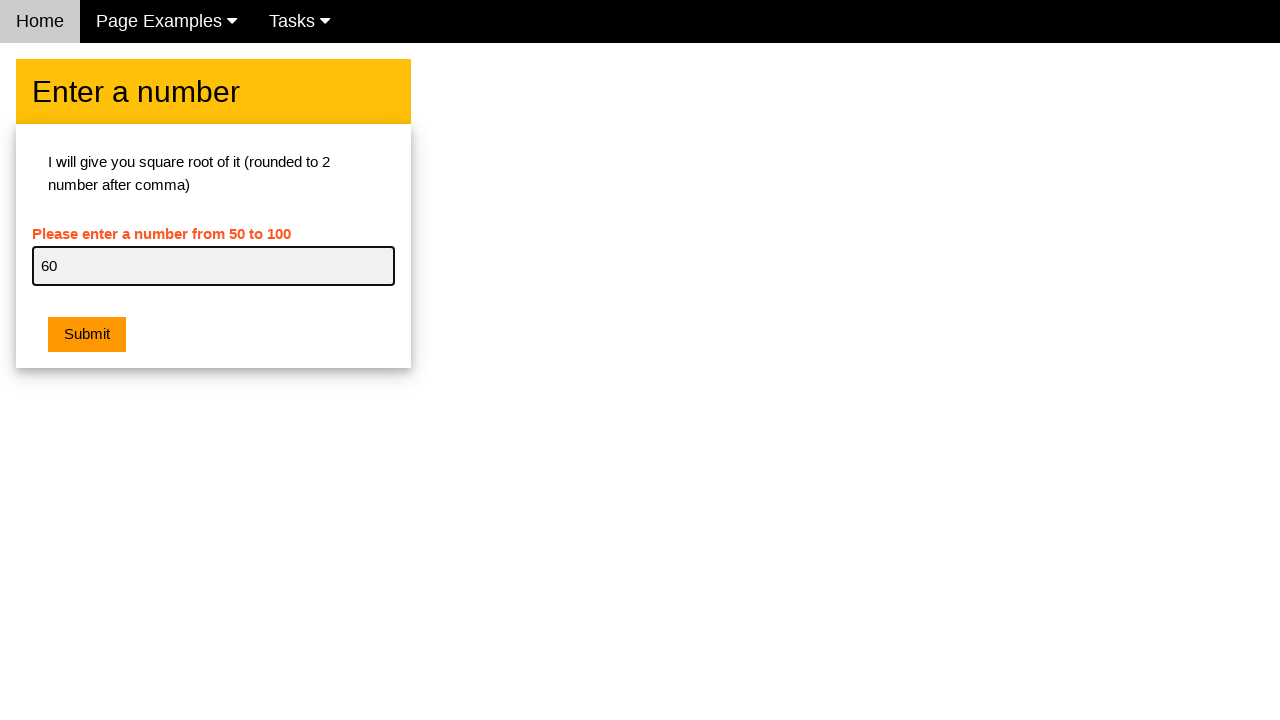

Clicked the submit button at (87, 335) on .w3-btn
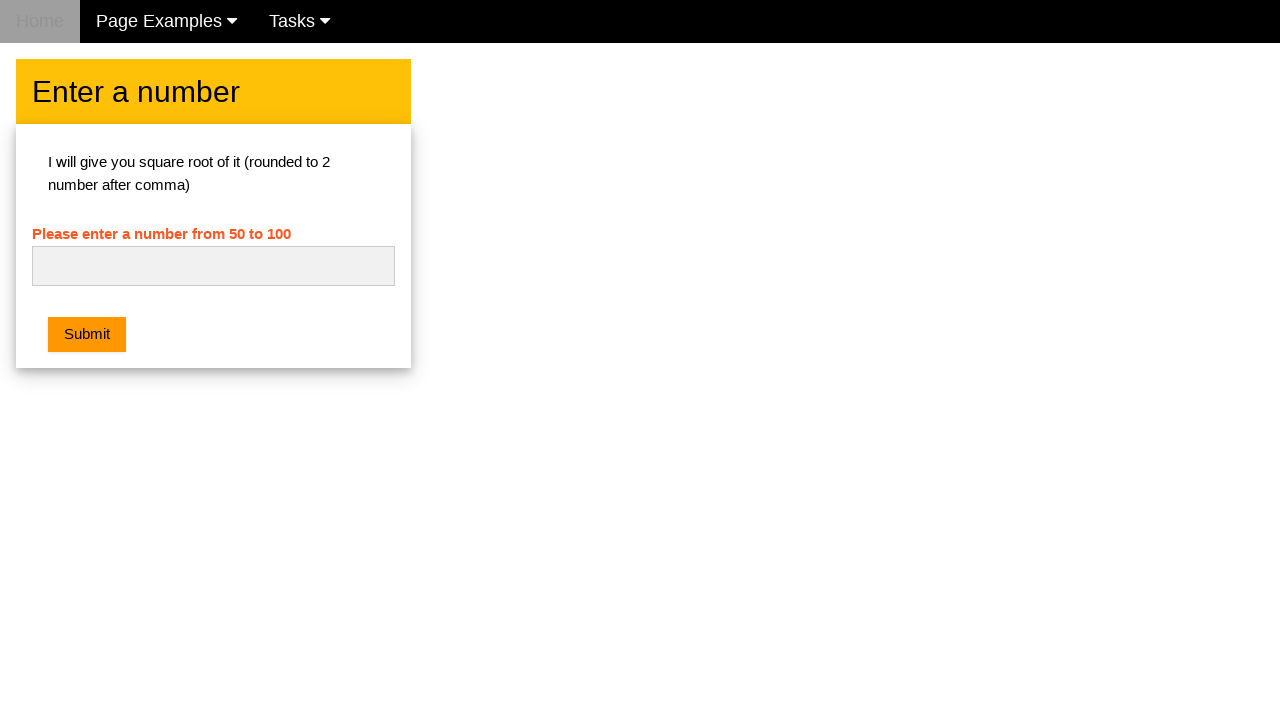

Waited 500ms for alert to be processed
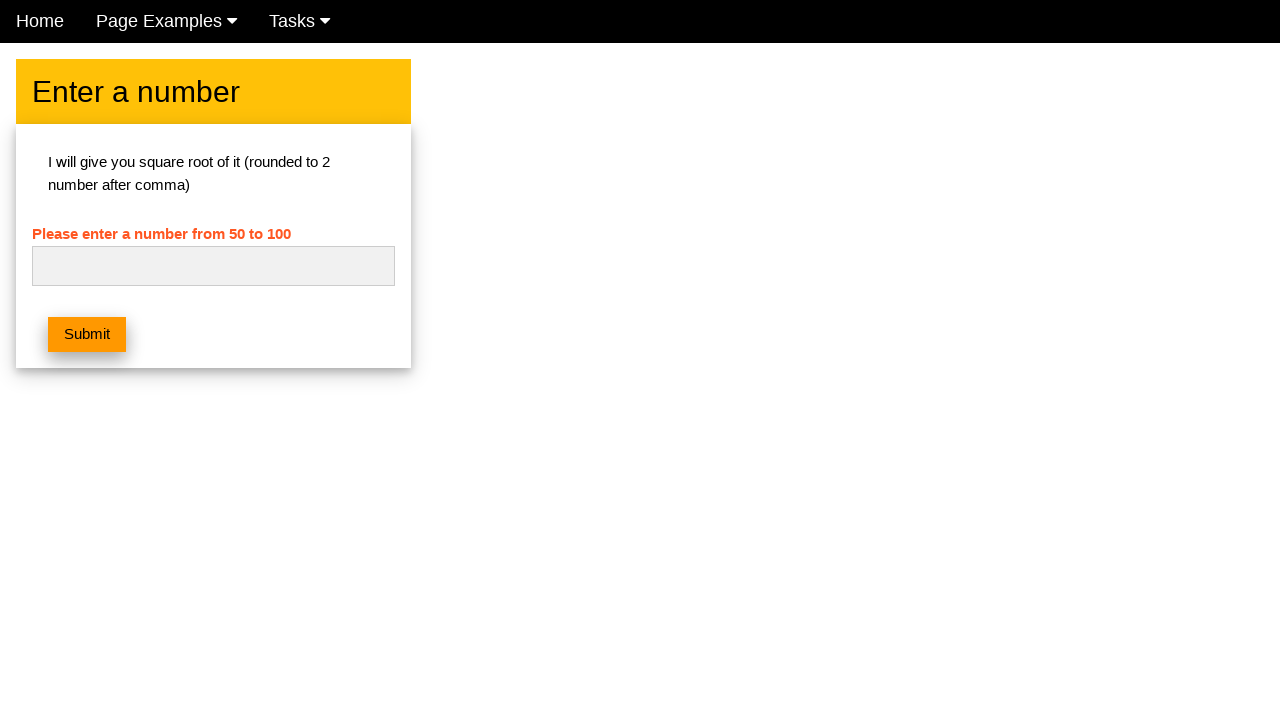

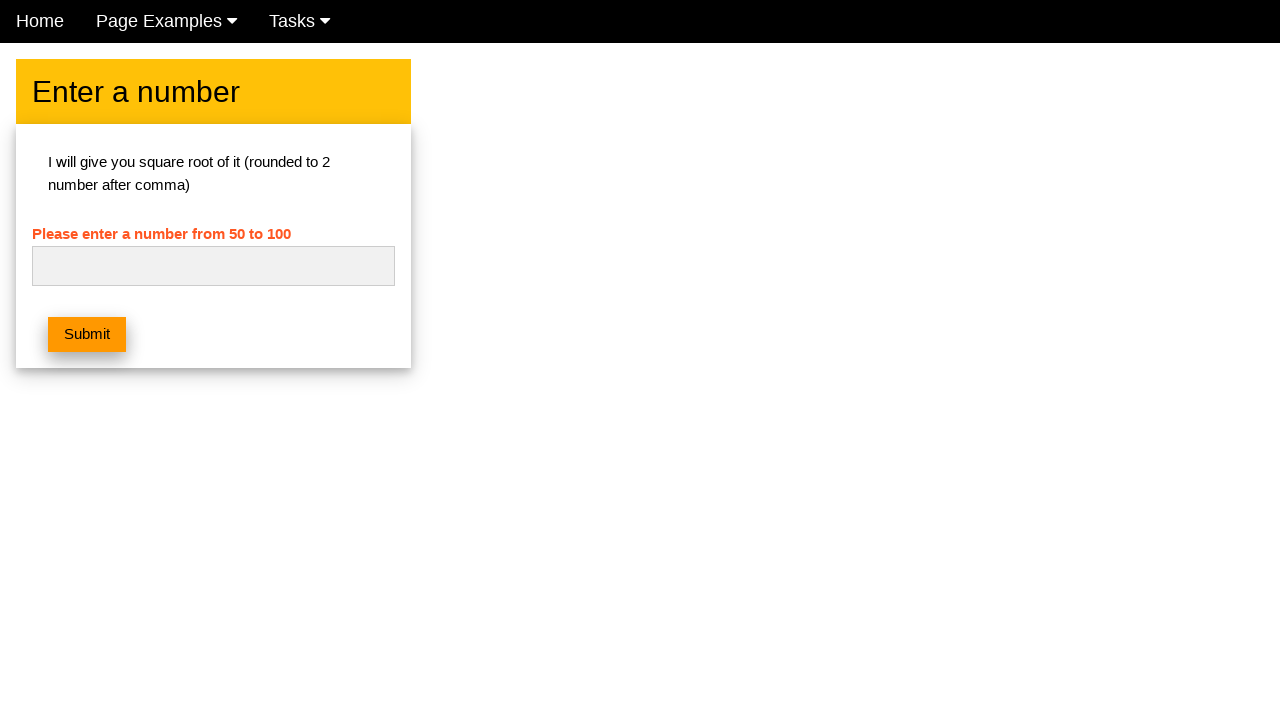